Tests registration with password less than 8 characters to verify validation message

Starting URL: https://b2c.passport.rt.ru/

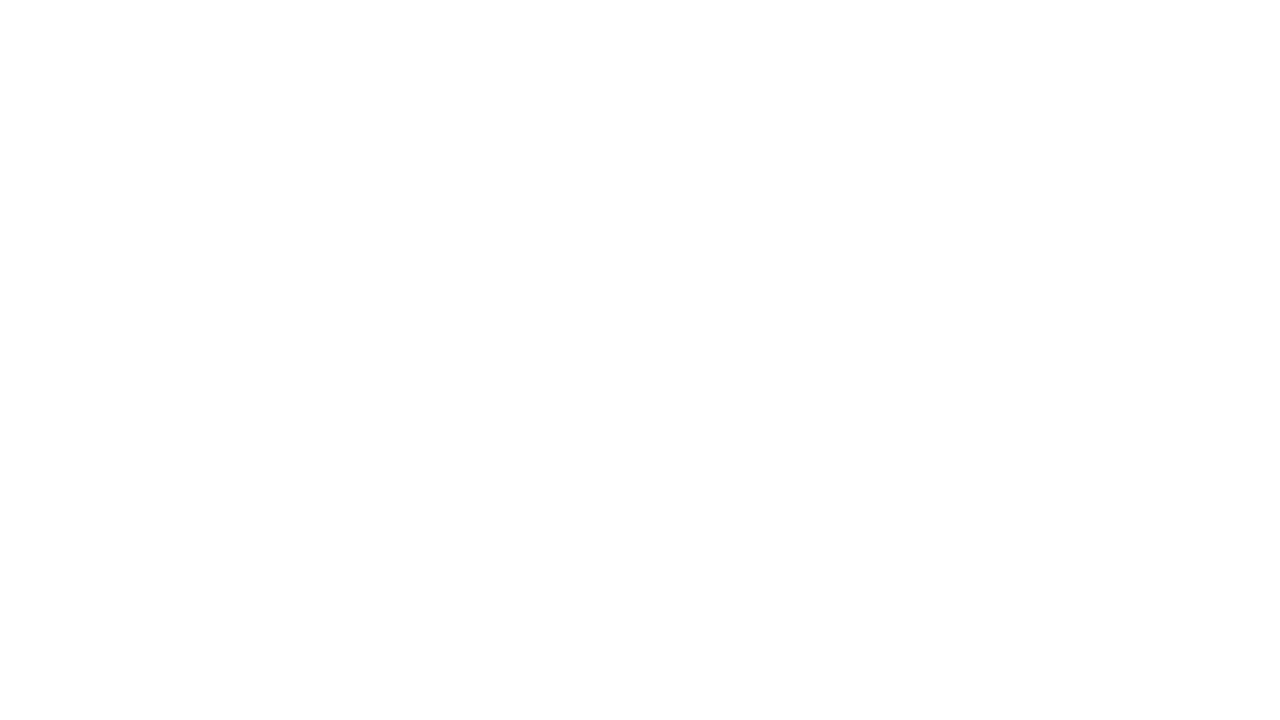

Clicked register button at (1010, 478) on xpath=//*[@id="kc-register"]
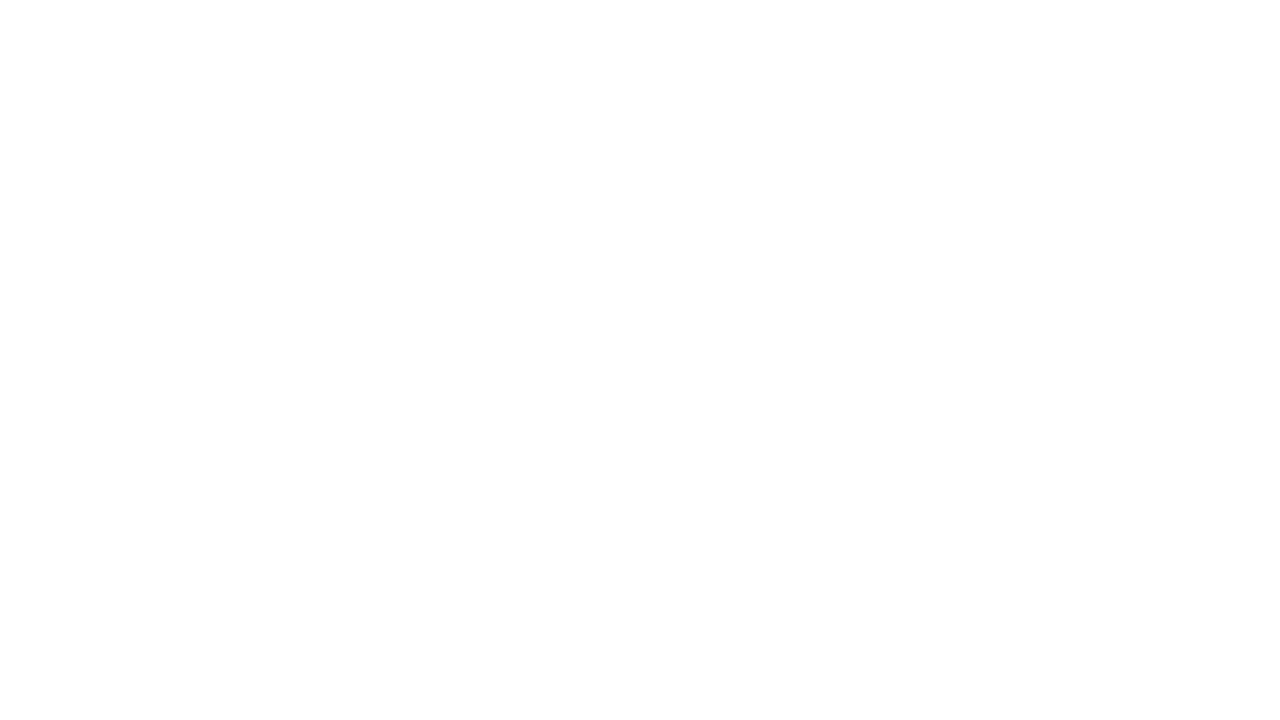

Filled first name field with 'Елена' on //*[@id="page-right"]/div/div/div/form/div[1]/div[1]/div/input
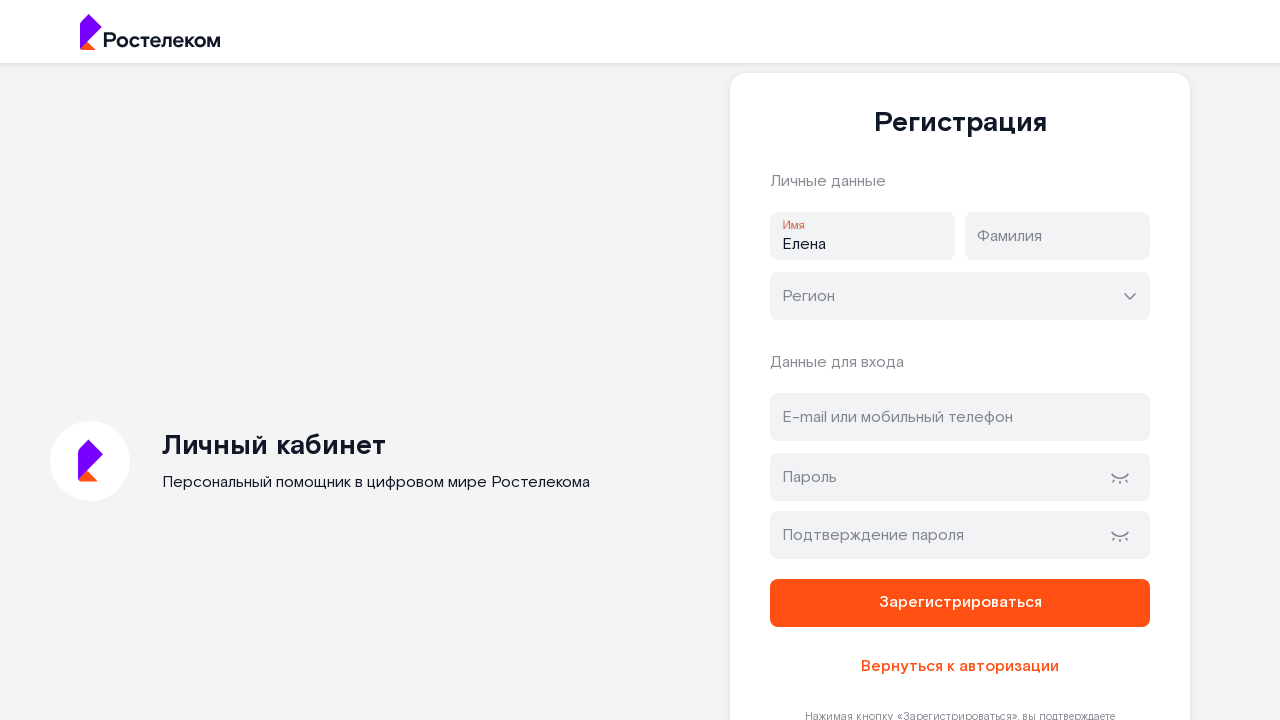

Filled last name field with 'Козлова' on //*[@id="page-right"]/div/div/div/form/div[1]/div[2]/div/input
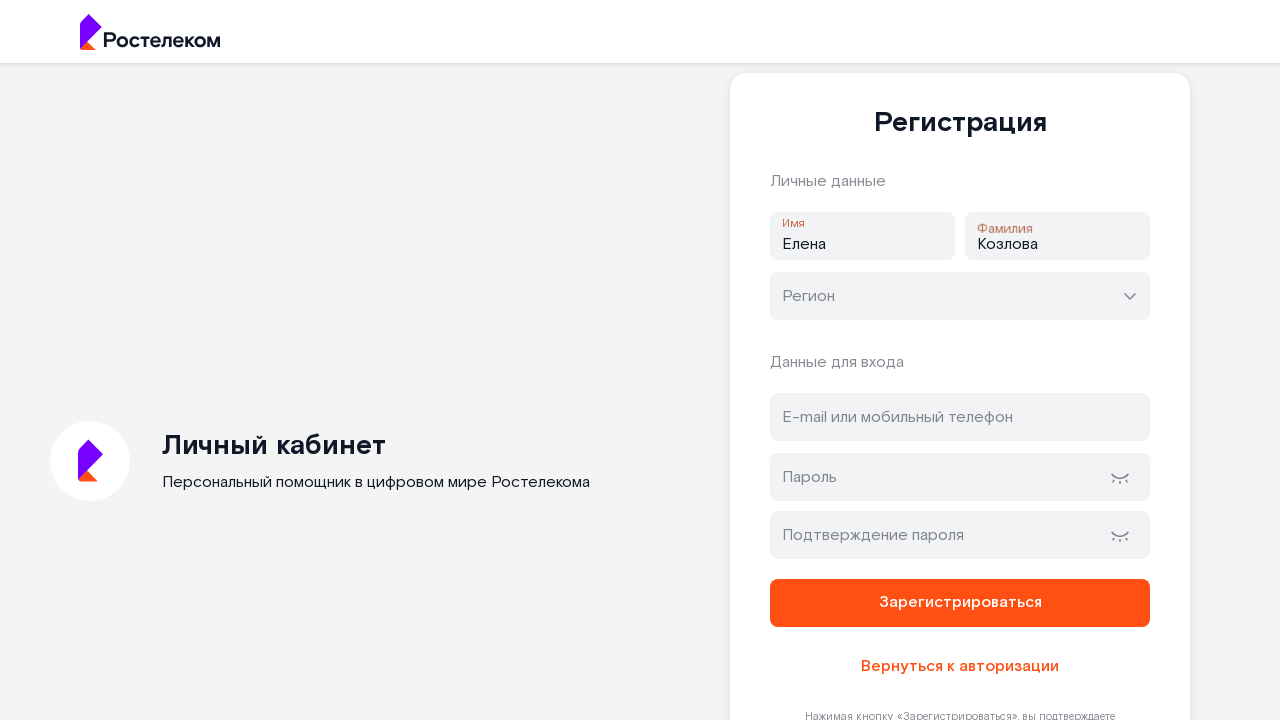

Filled email field with 'elena@example.ru' on //*[@id="address"]
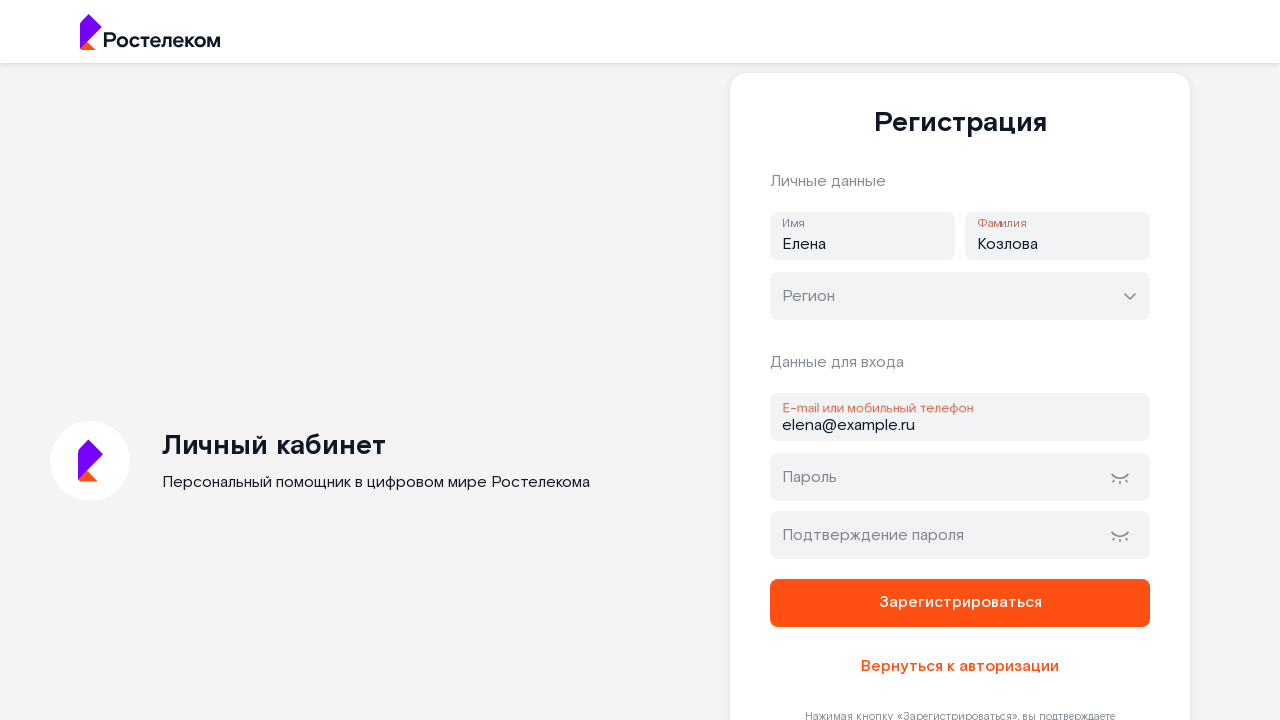

Filled password field with 'Pass1' (5 characters - less than 8) on //*[@id="password"]
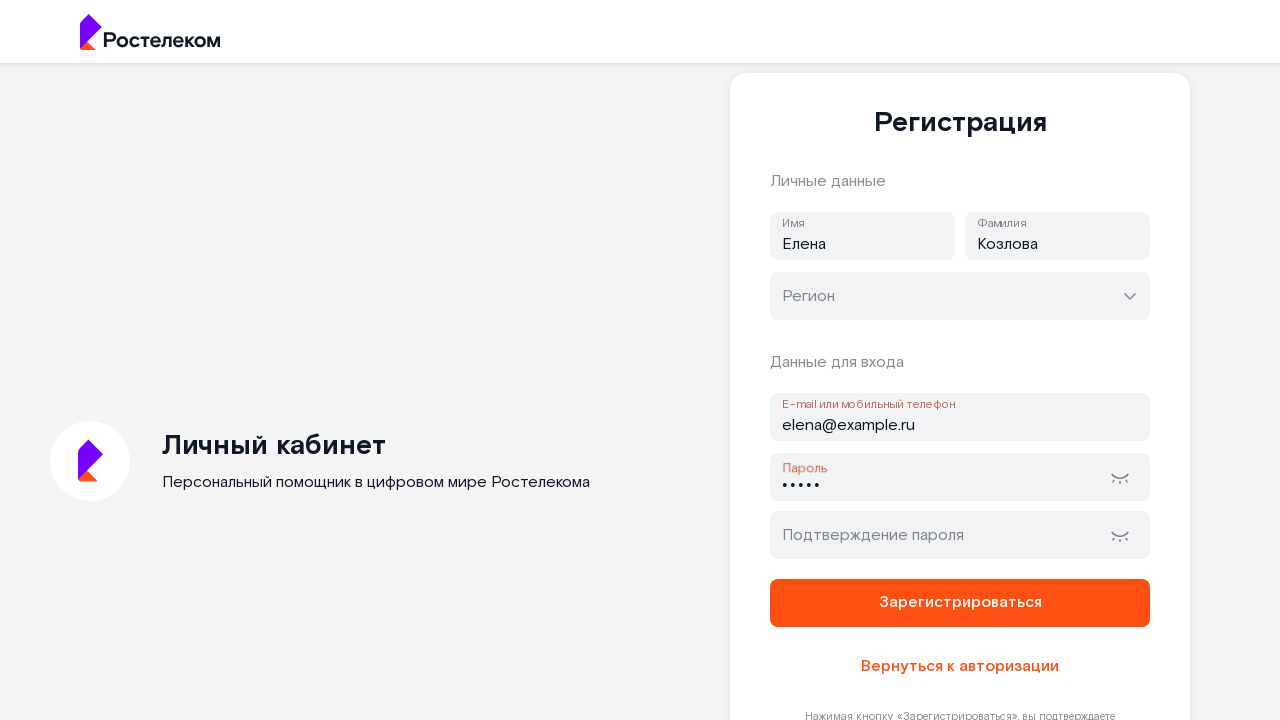

Filled password confirmation field with 'Pass1' on //*[@id="password-confirm"]
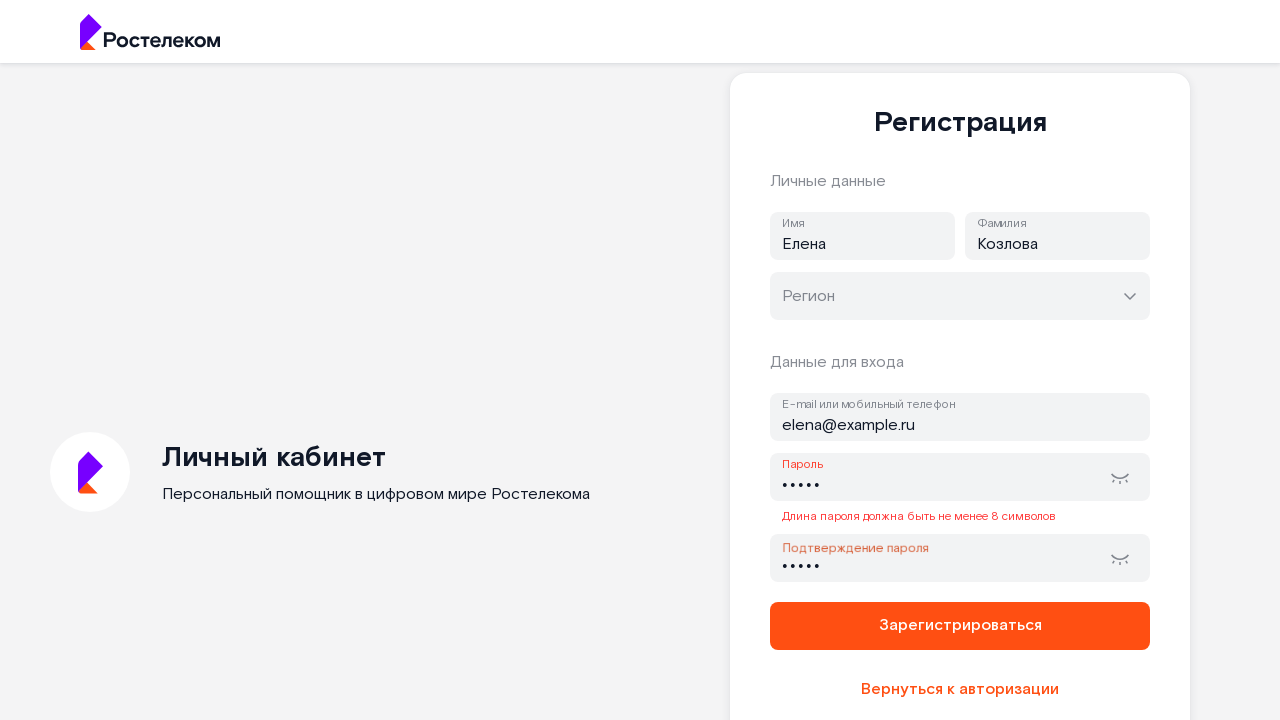

Clicked submit button to register at (960, 626) on xpath=//*[@id="page-right"]/div/div/div/form/button
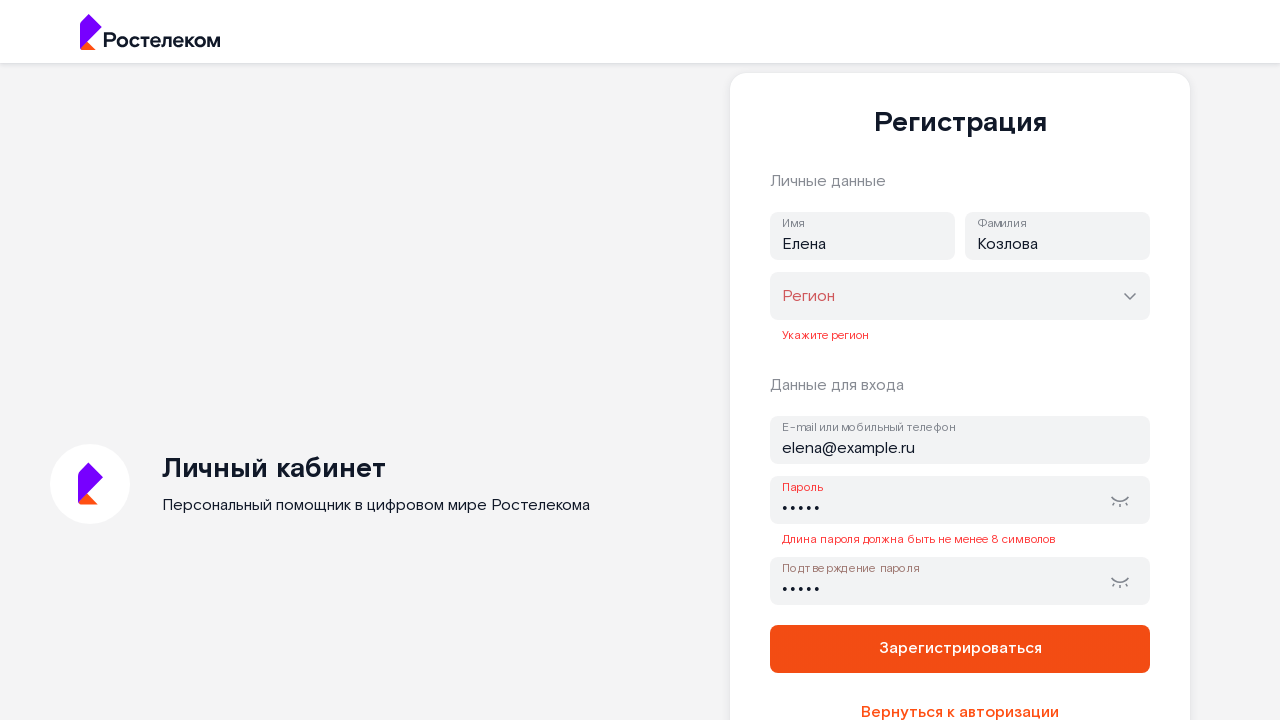

Password validation error message appeared
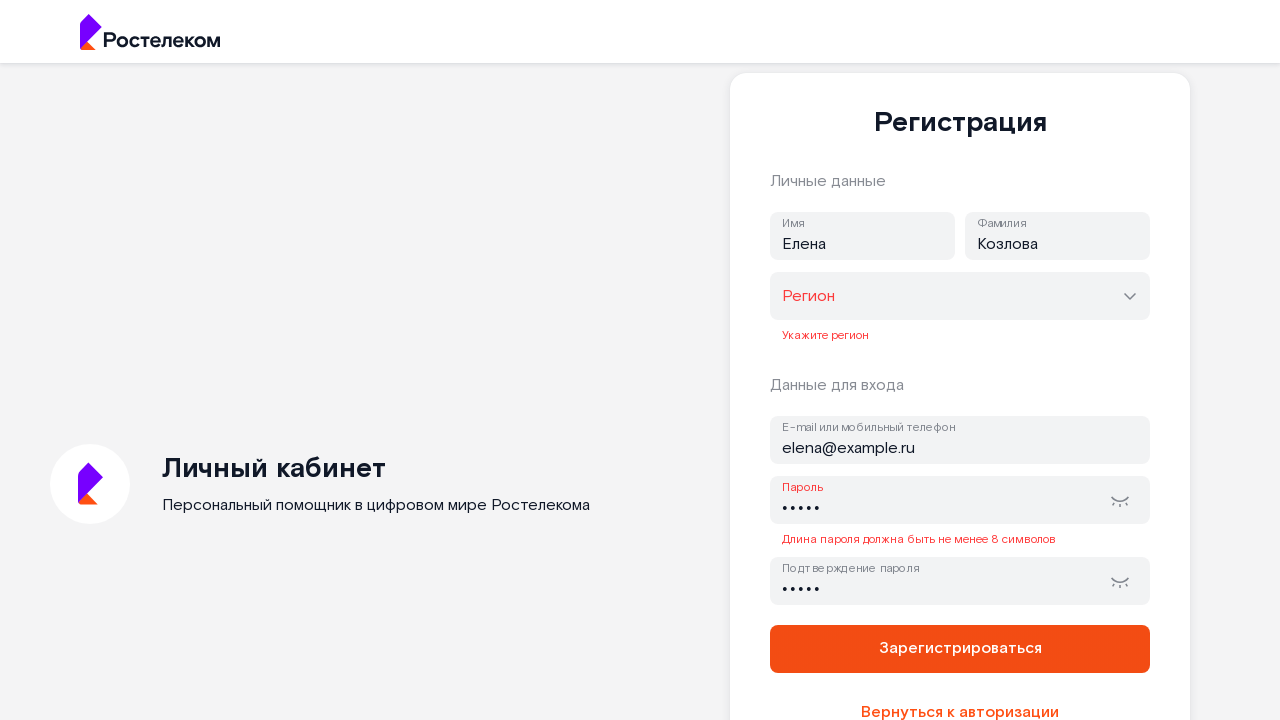

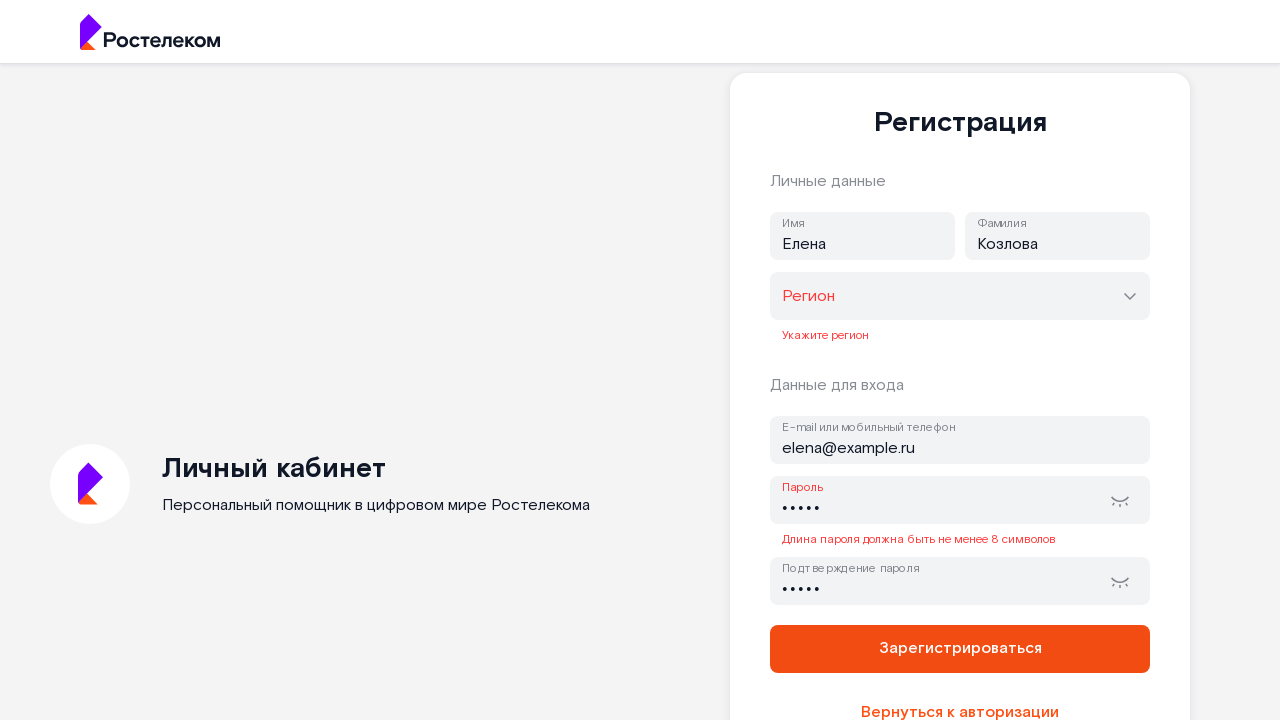